Tests alert functionality on demoqa.com by navigating to the alerts page, verifying an alert can be triggered, and clicking on the alert button to handle it

Starting URL: https://demoqa.com/alerts

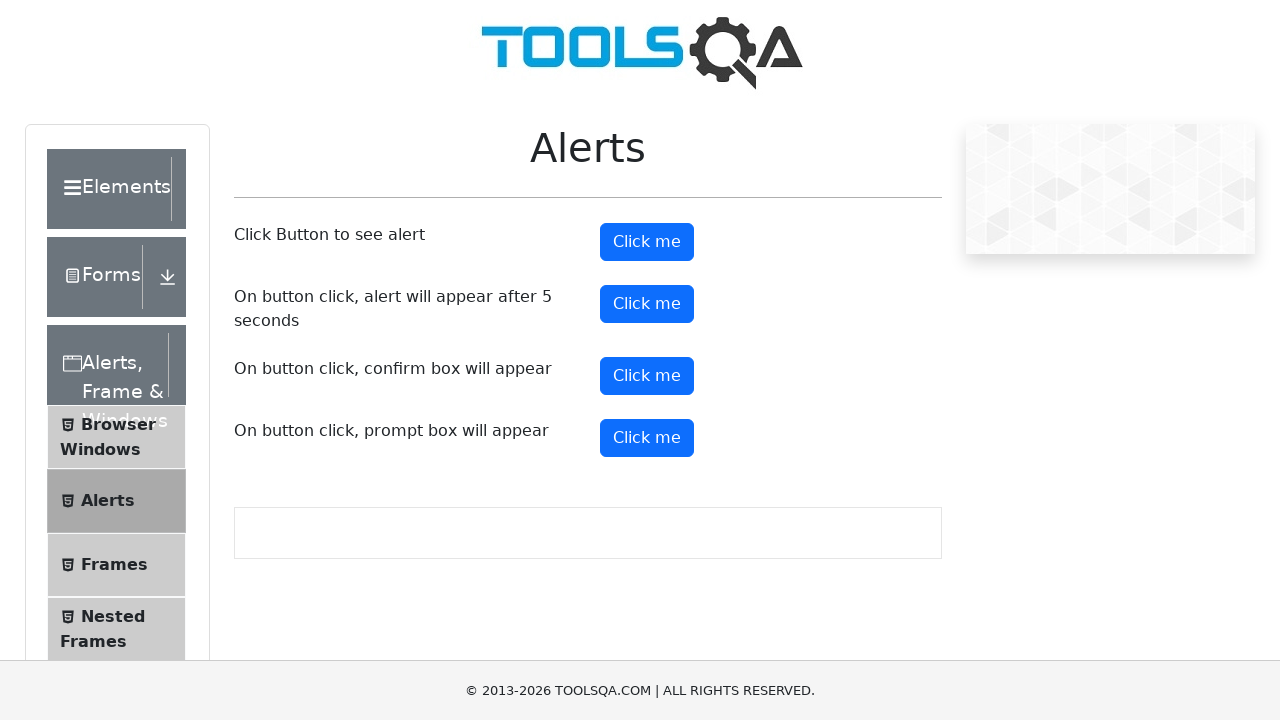

Clicked the alert button to trigger an alert at (647, 242) on #alertButton
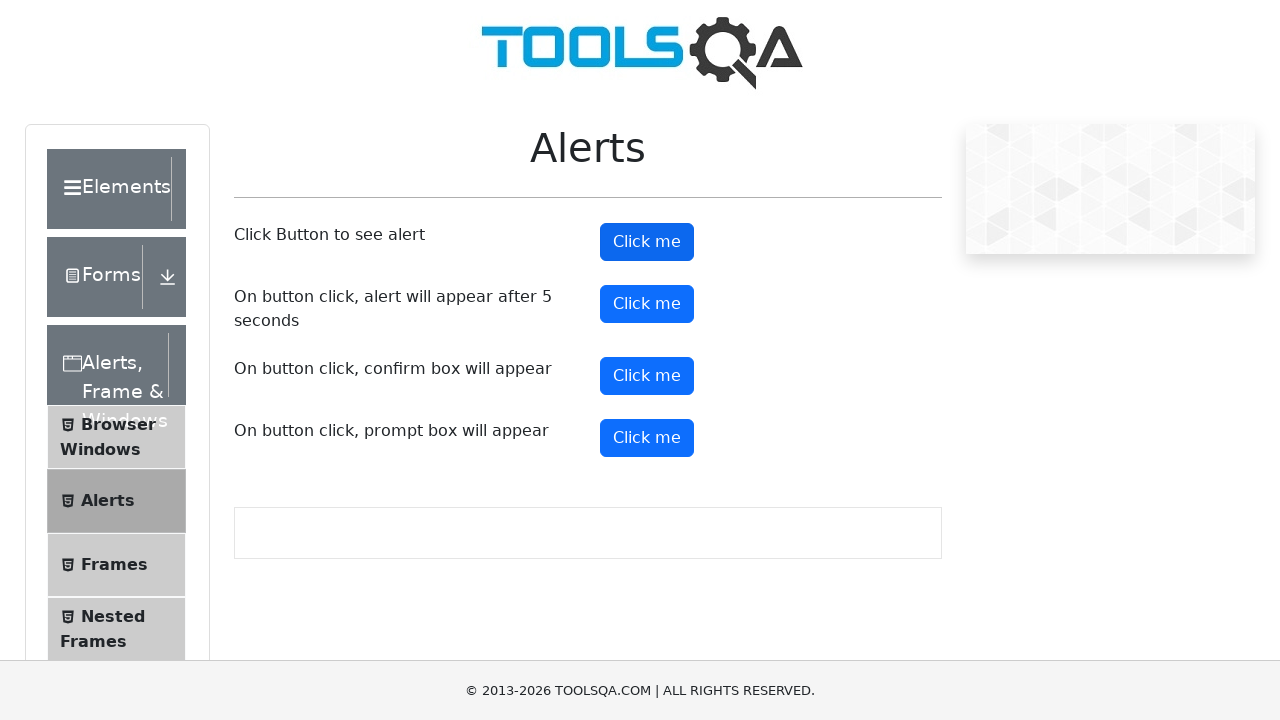

Set up dialog handler to accept alerts
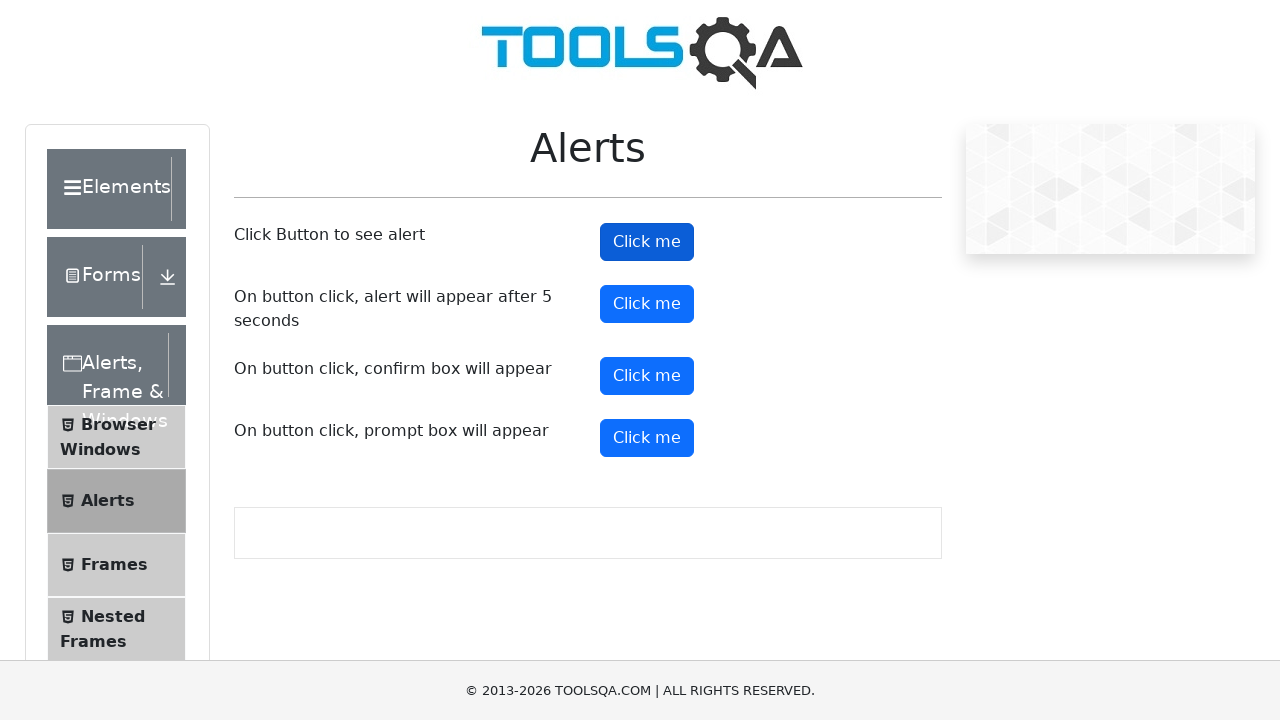

Clicked the alert button again to verify alert functionality at (647, 242) on #alertButton
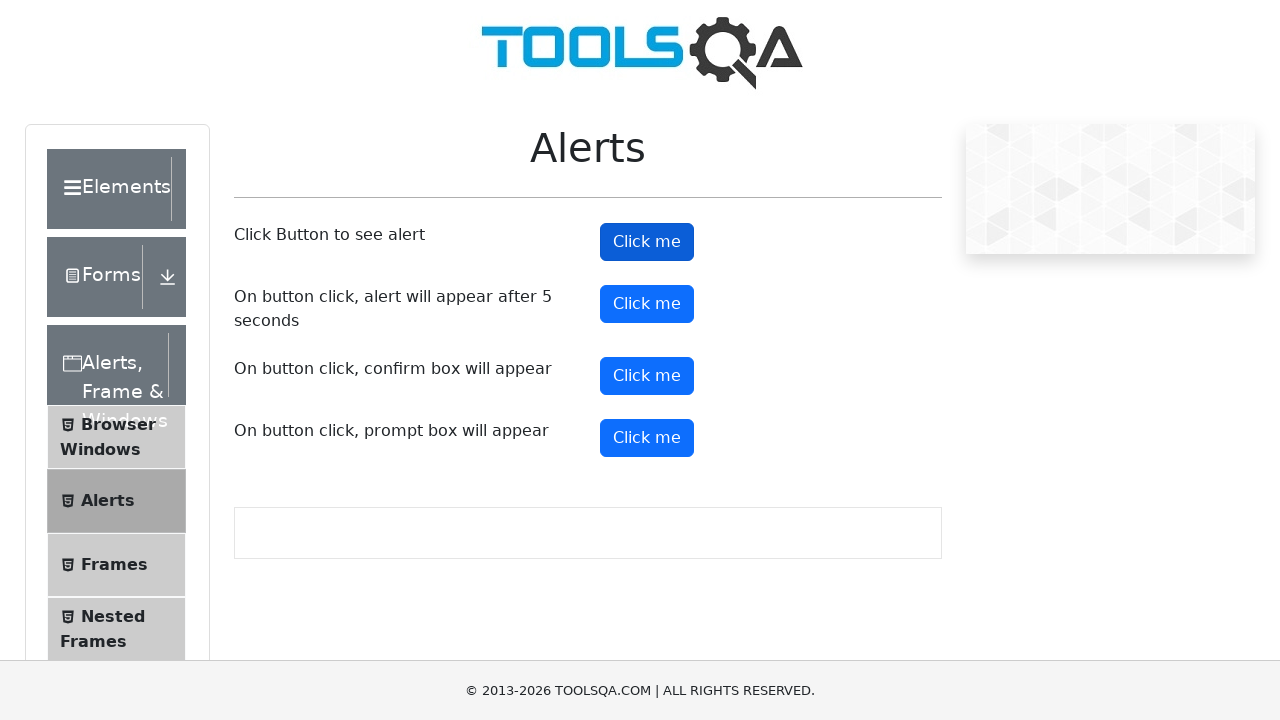

Waited 500ms for page to be ready after alert handling
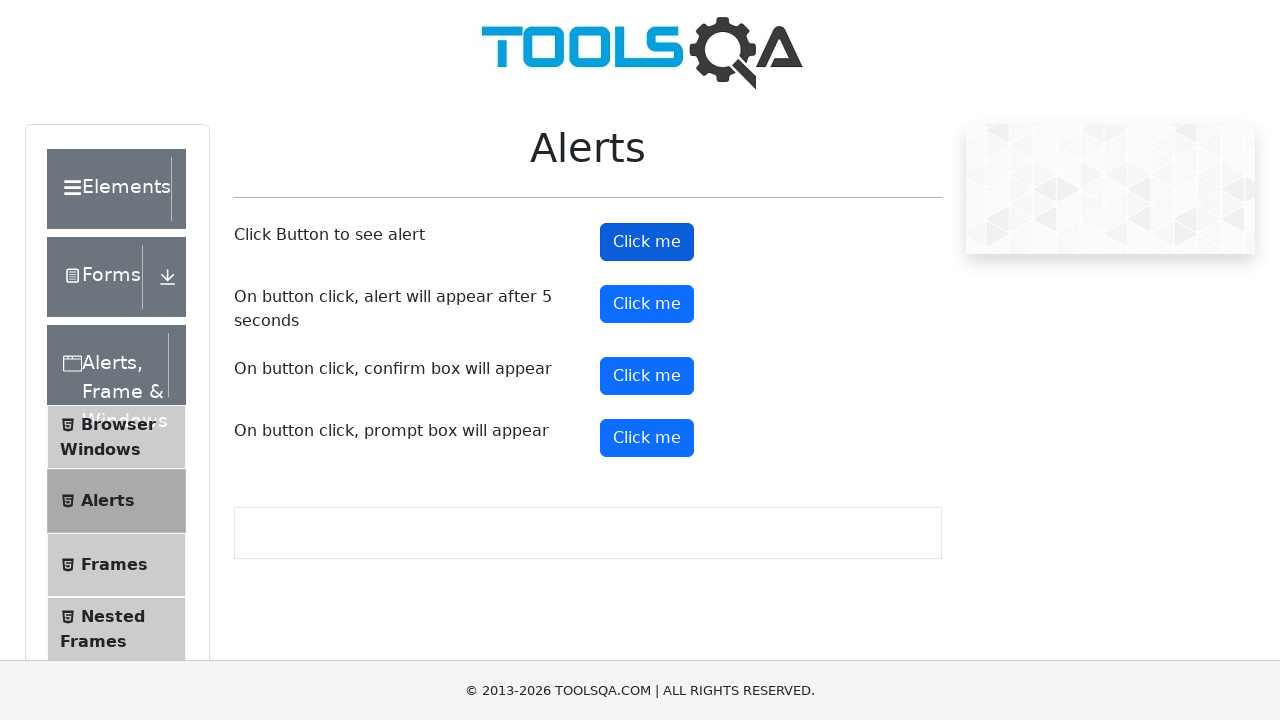

Navigated back to home page at (640, 50) on a[href='https://demoqa.com']
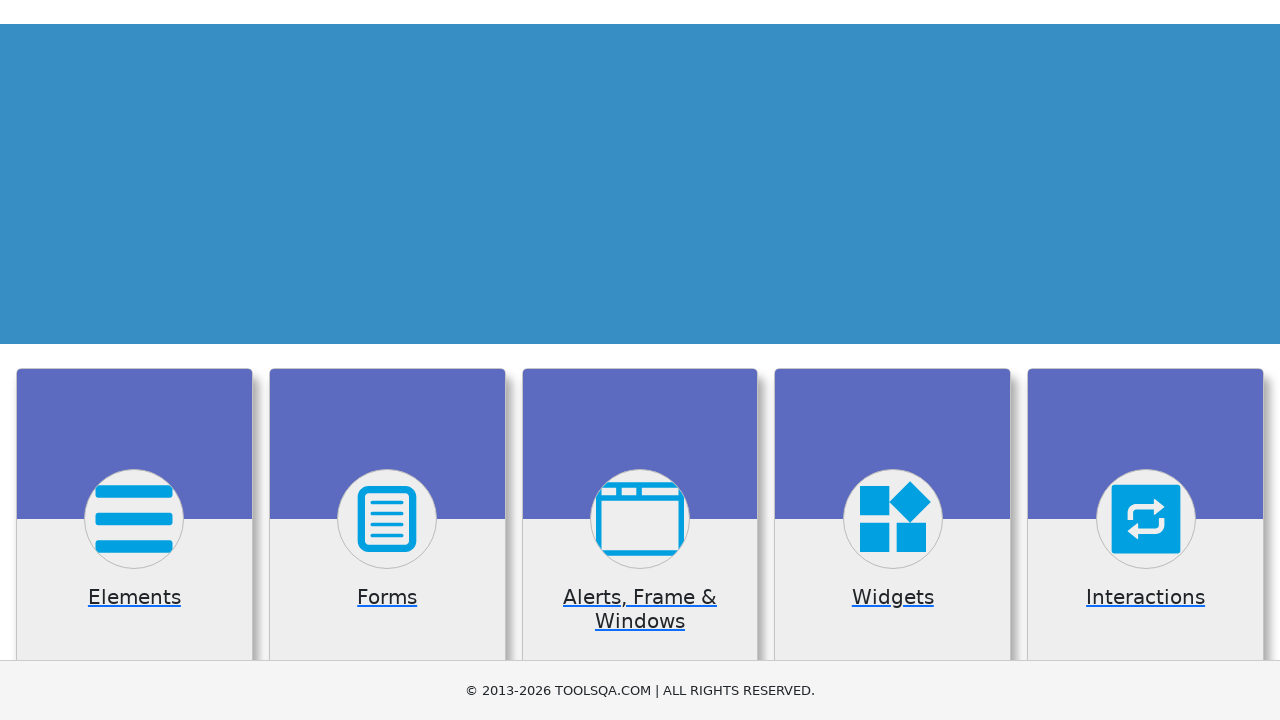

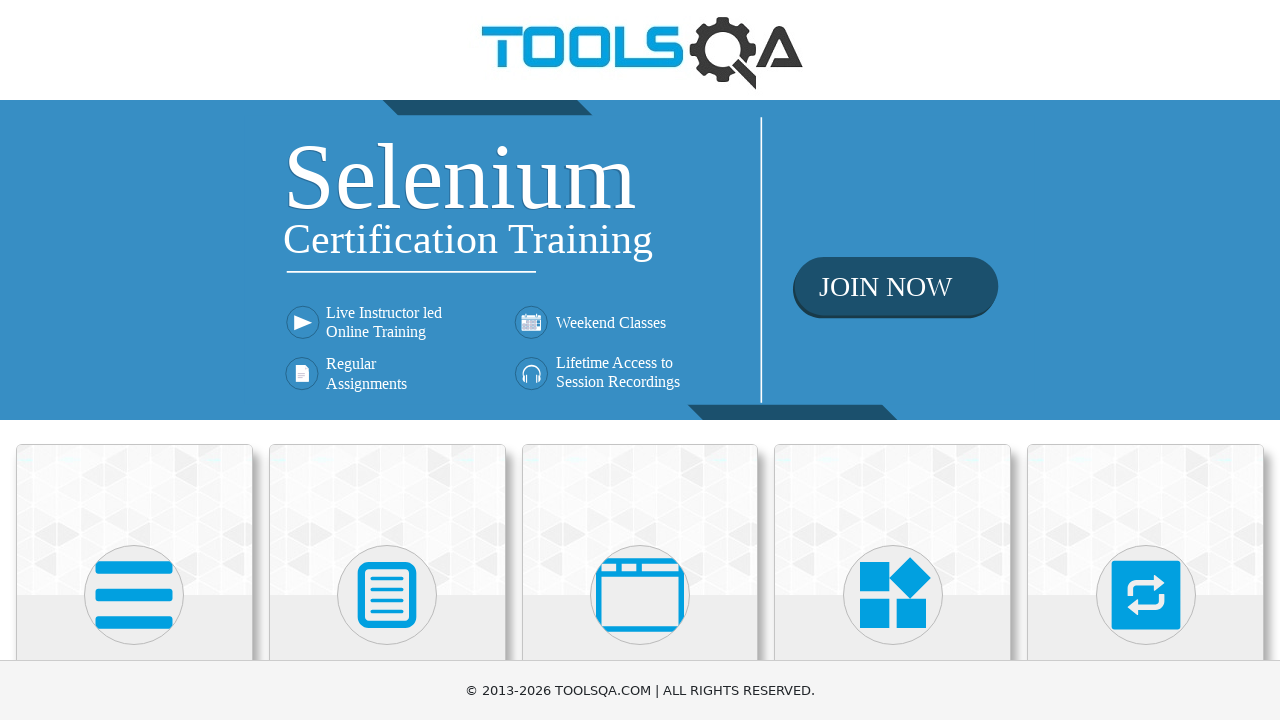